Navigates to WHO website, clicks on Contact us link, and verifies the General enquiries heading

Starting URL: https://www.who.int/en

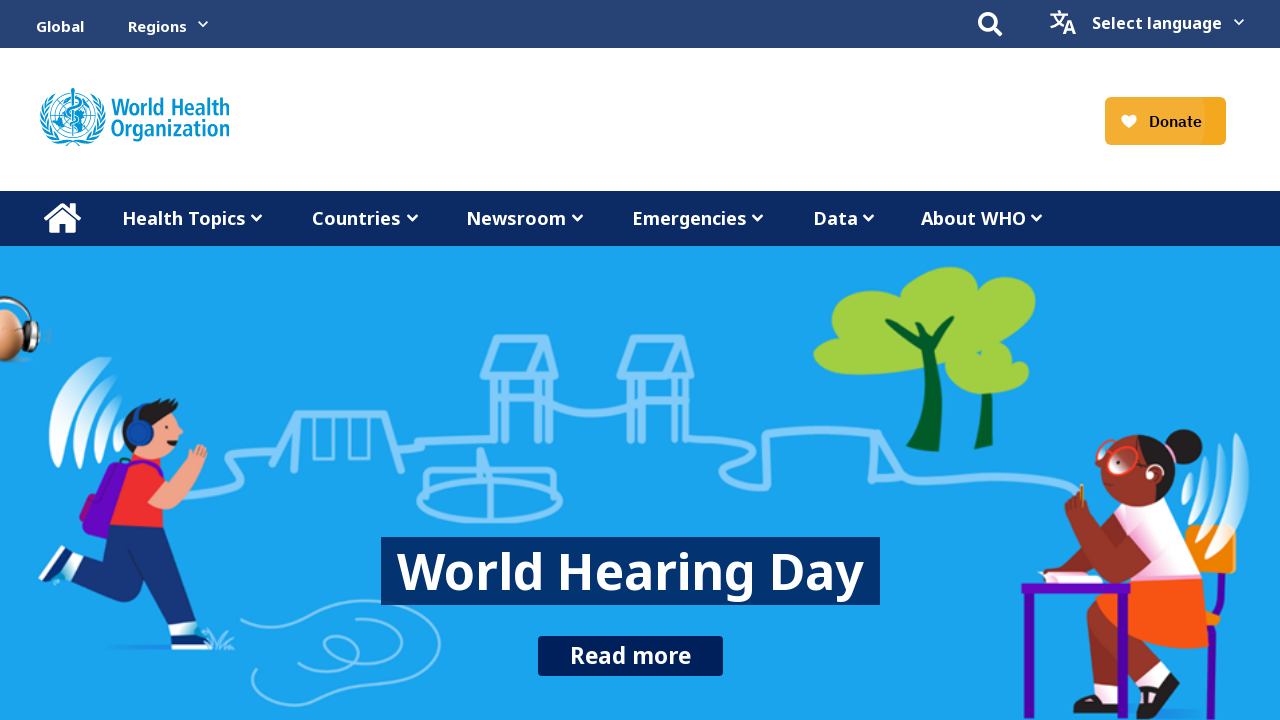

Navigated to WHO website homepage
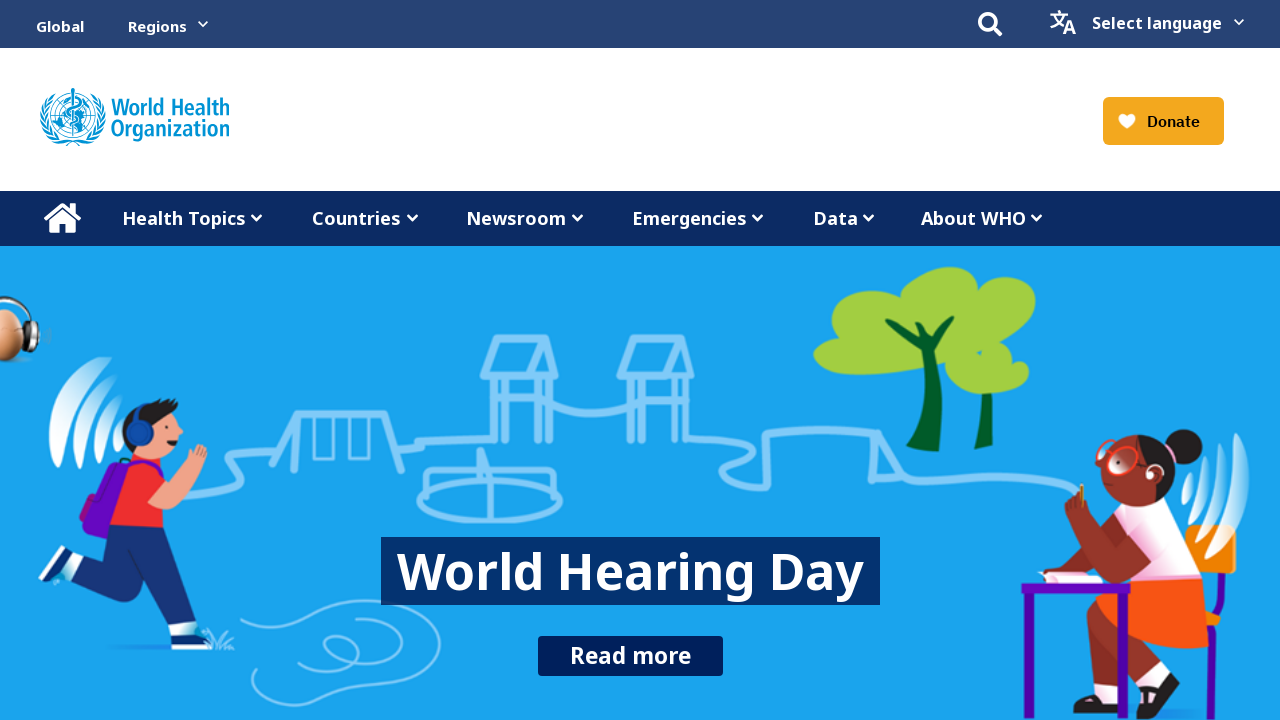

Clicked on Contact us link at (912, 336) on xpath=//a[contains(text(), 'Contact us')]
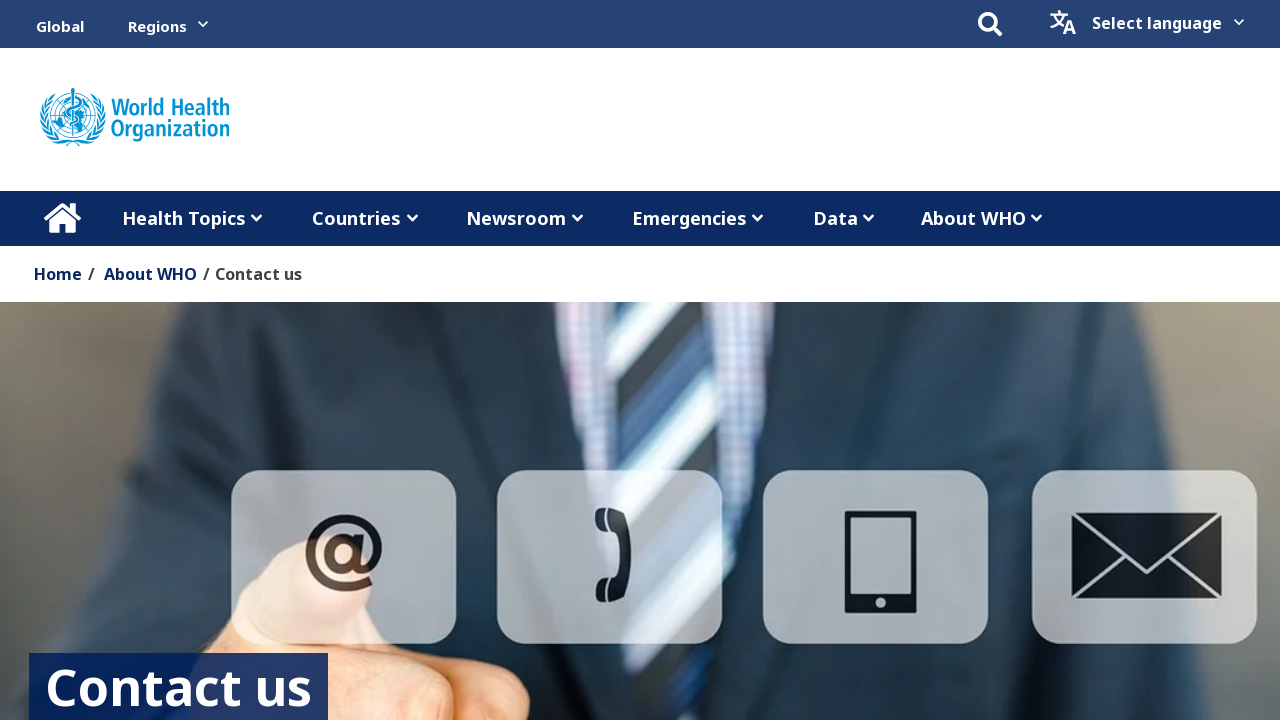

General enquiries heading element loaded
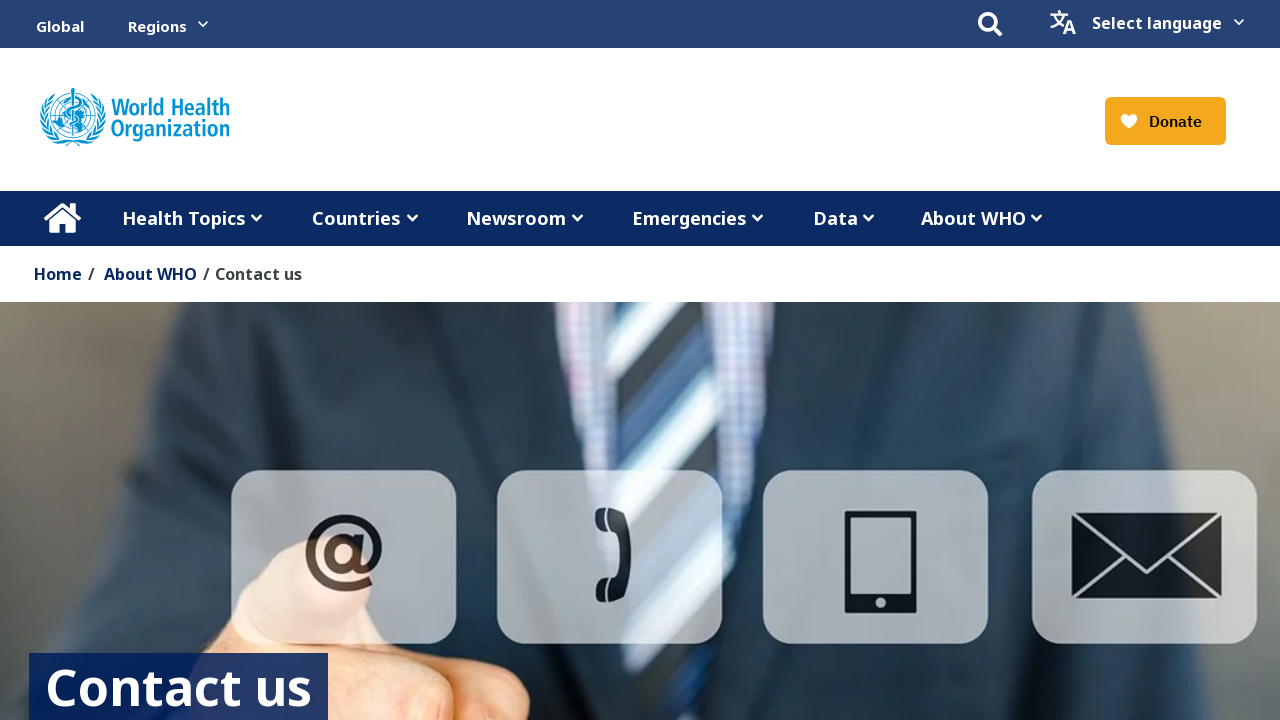

Verified General enquiries heading text is correct
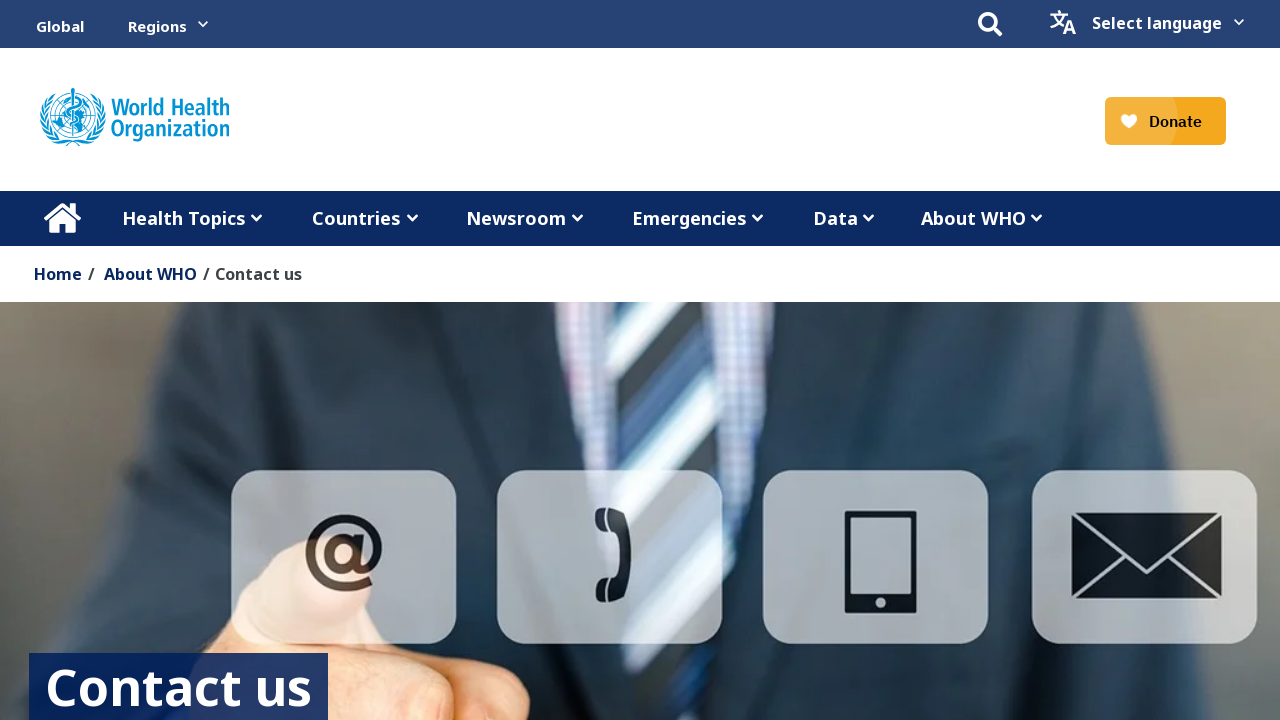

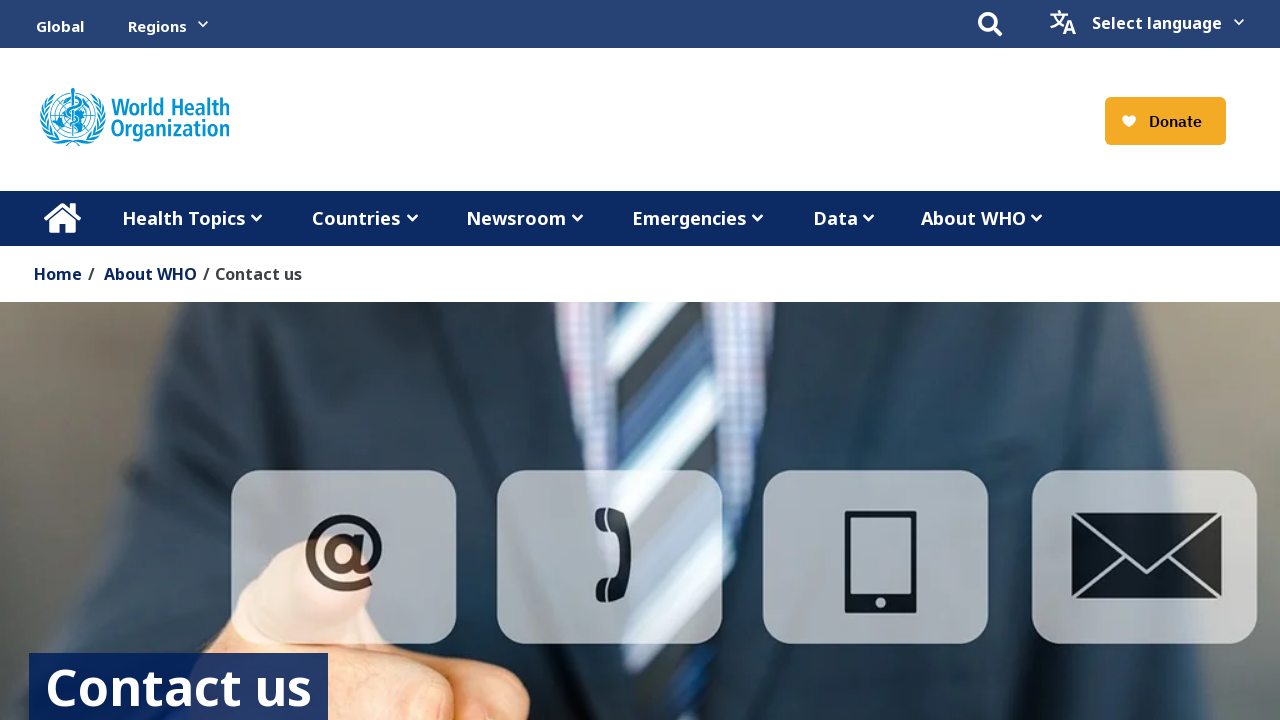